Tests handling of JavaScript alert popup by navigating to the Popups section and clicking on Alert Popup, then accepting the alert dialog.

Starting URL: https://automatenow.io/sandbox-automation-testing-practice-website/

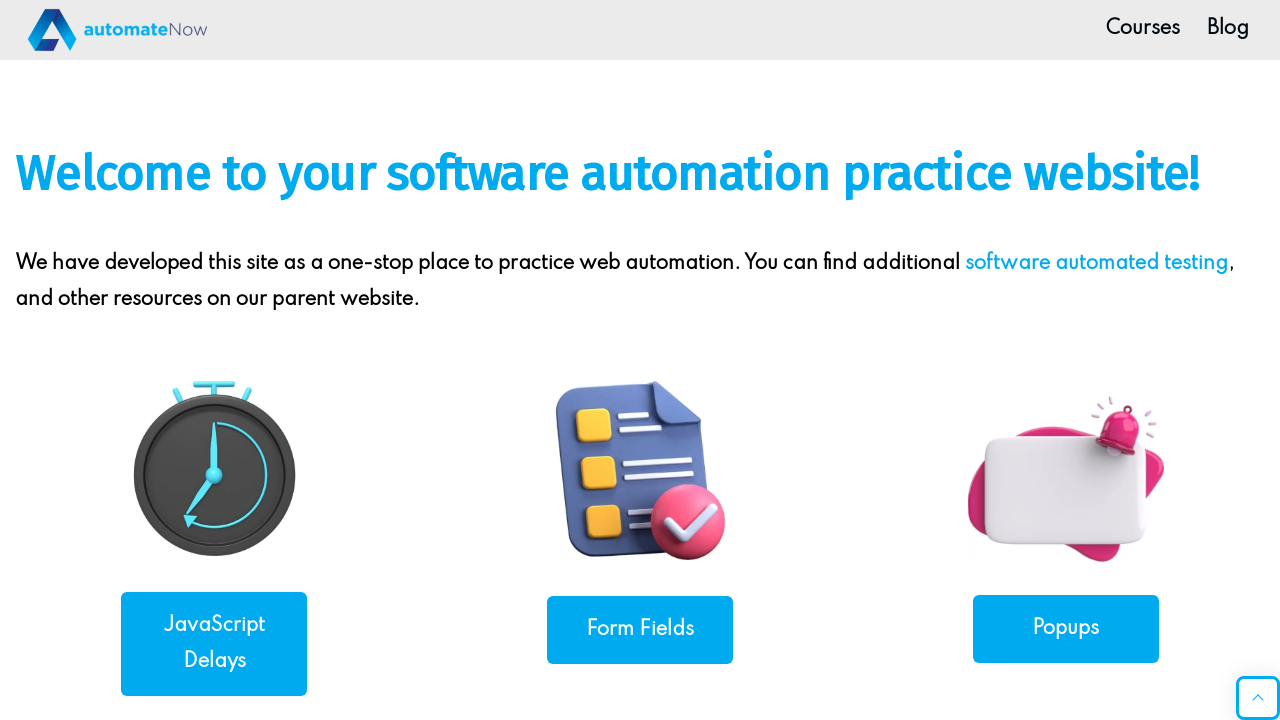

Set up dialog handler to accept alert popups
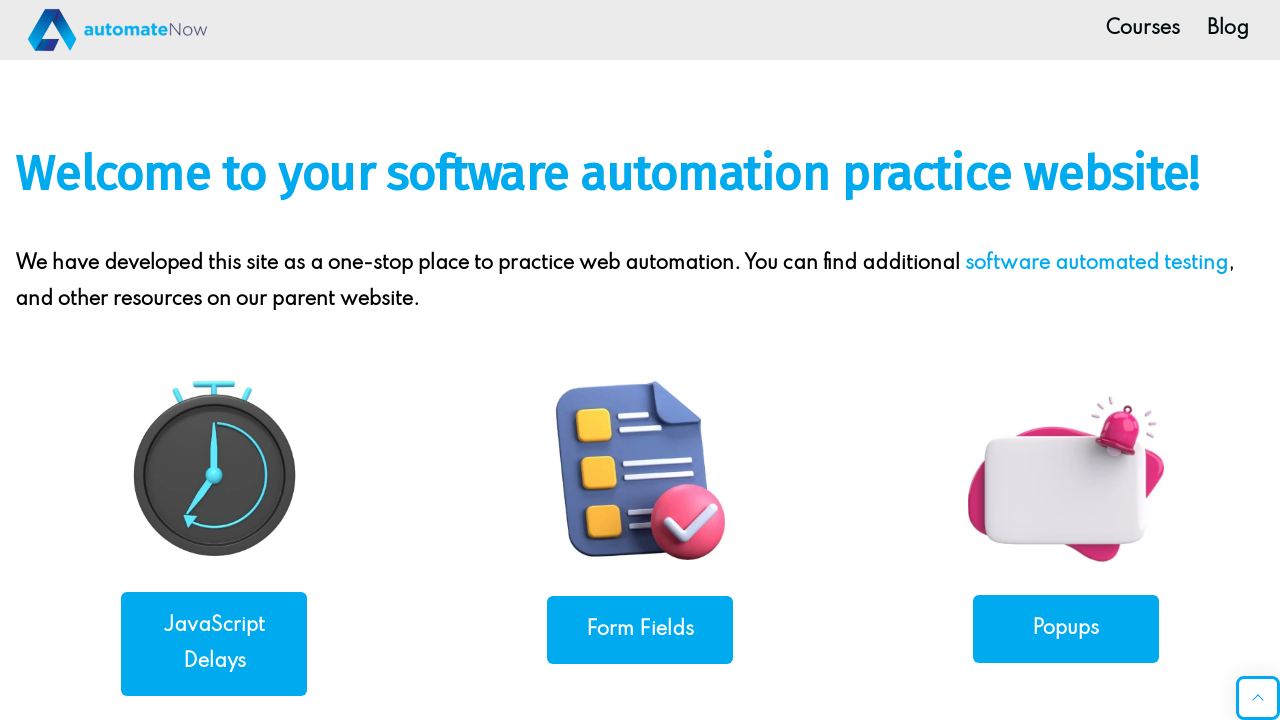

Clicked on Popups link in navigation at (1066, 628) on xpath=//a[contains(text(),'Popups')]
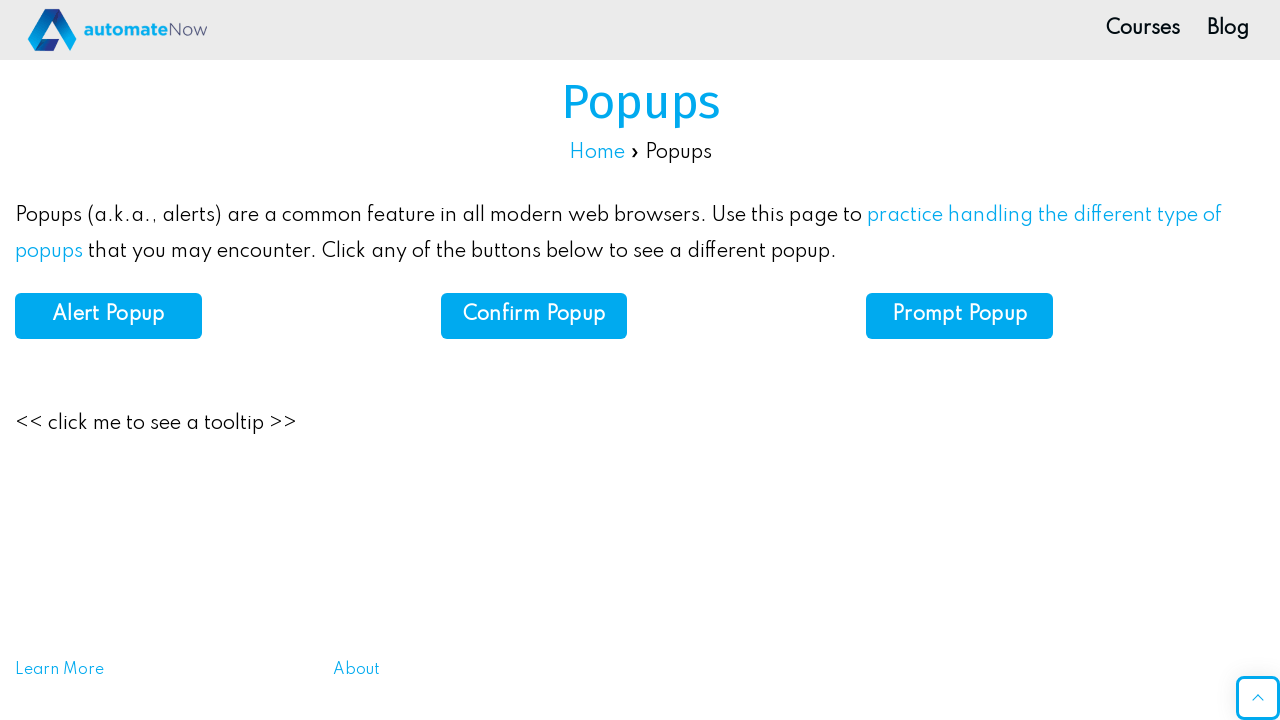

Clicked on Alert Popup button at (108, 315) on xpath=//b[text()='Alert Popup']
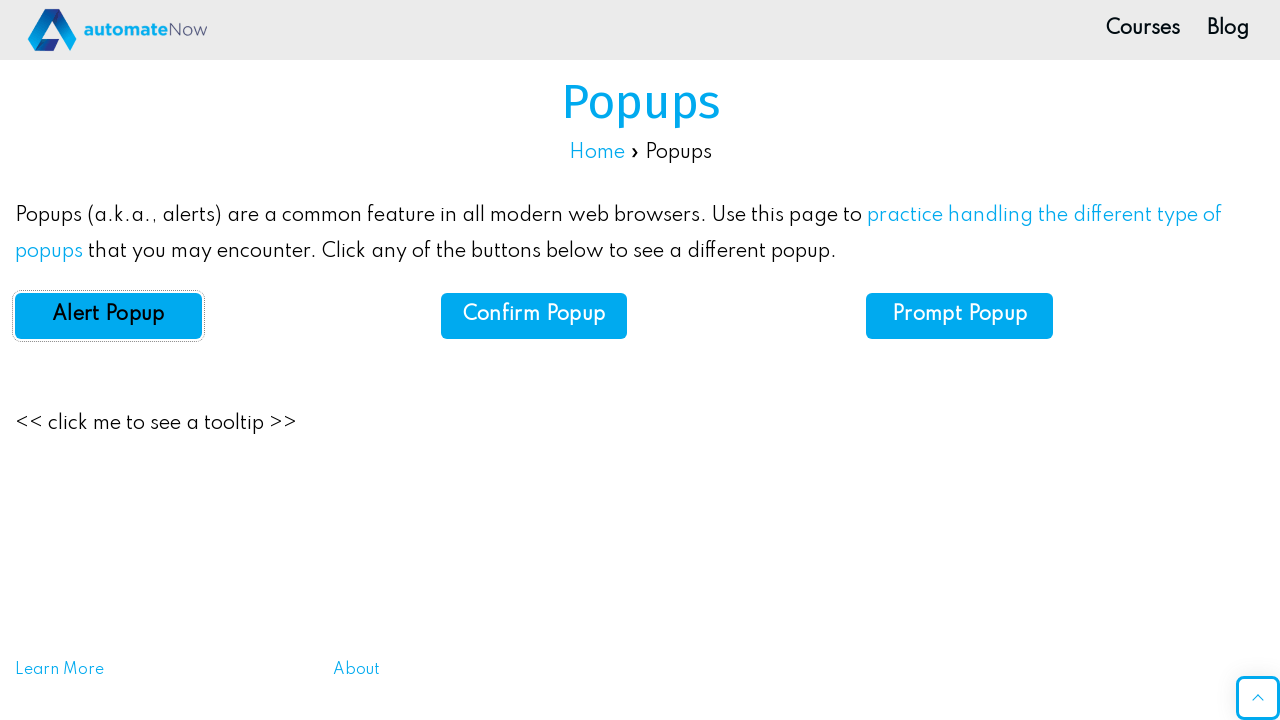

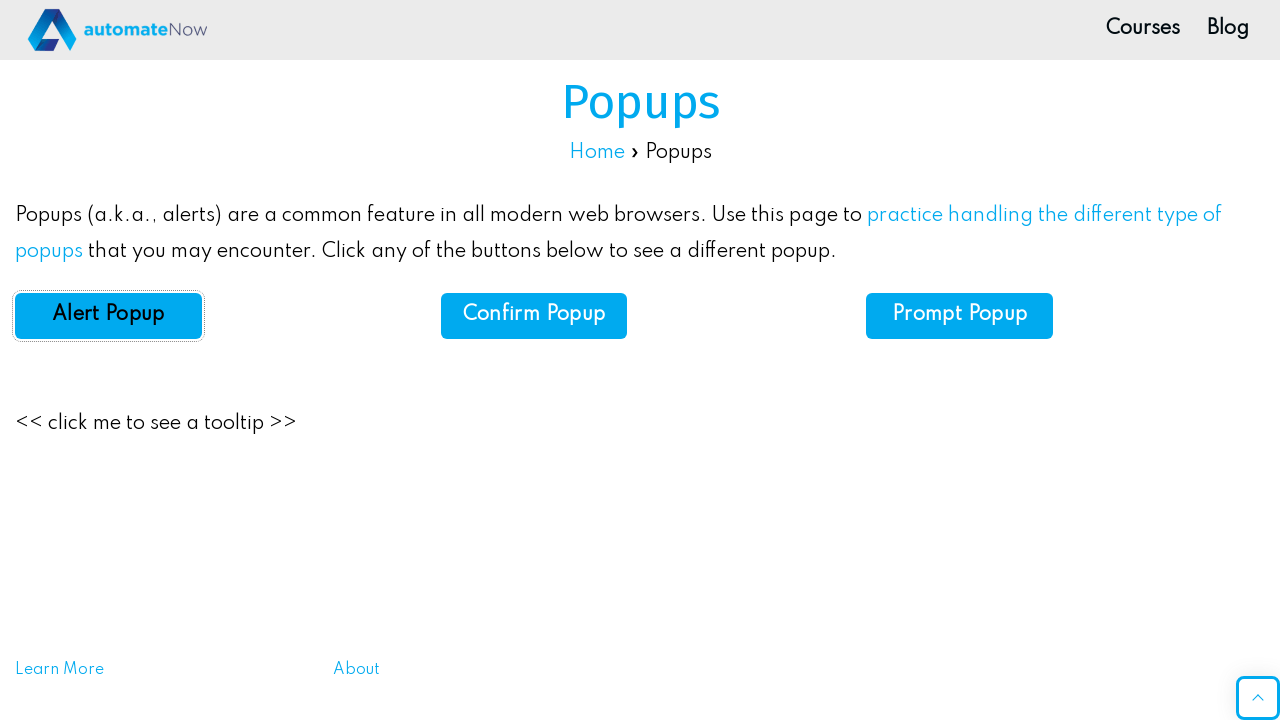